Verifies that clicking the Test Cases icon on the cart page redirects to the test cases page

Starting URL: https://automationexercise.com/view_cart

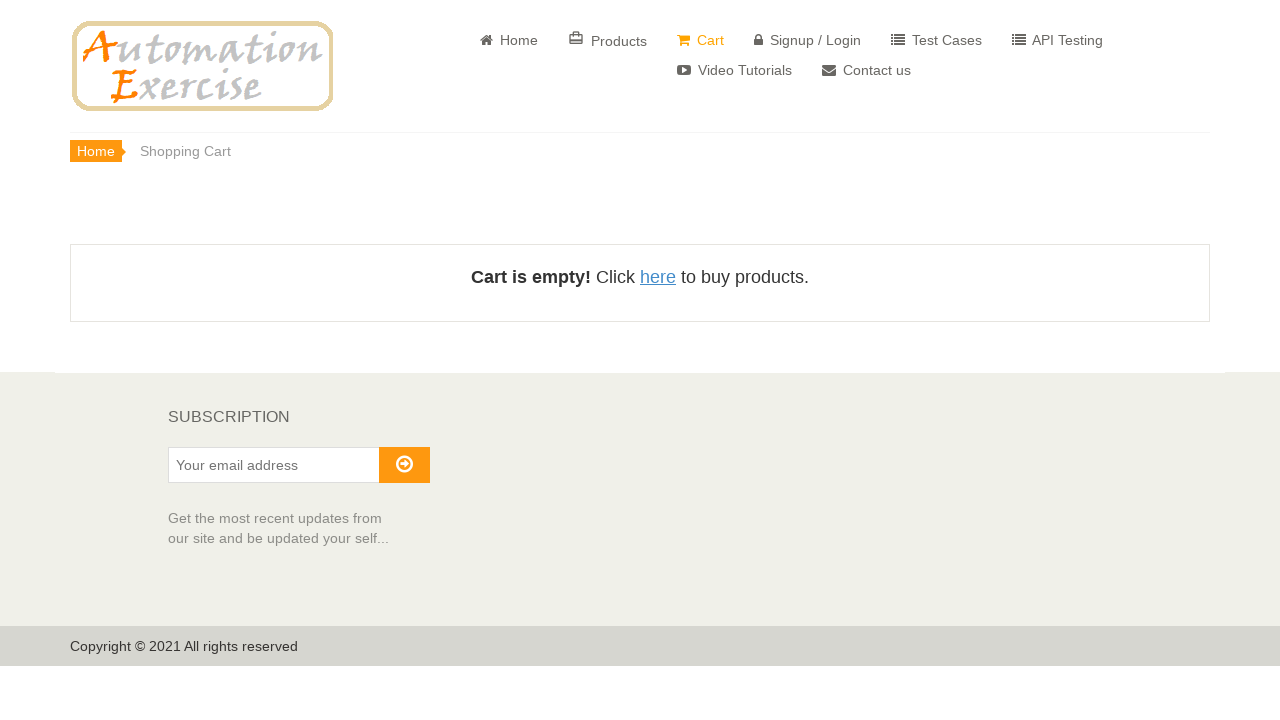

Clicked the Test Cases icon on cart page at (936, 40) on a:has-text(' Test Cases')
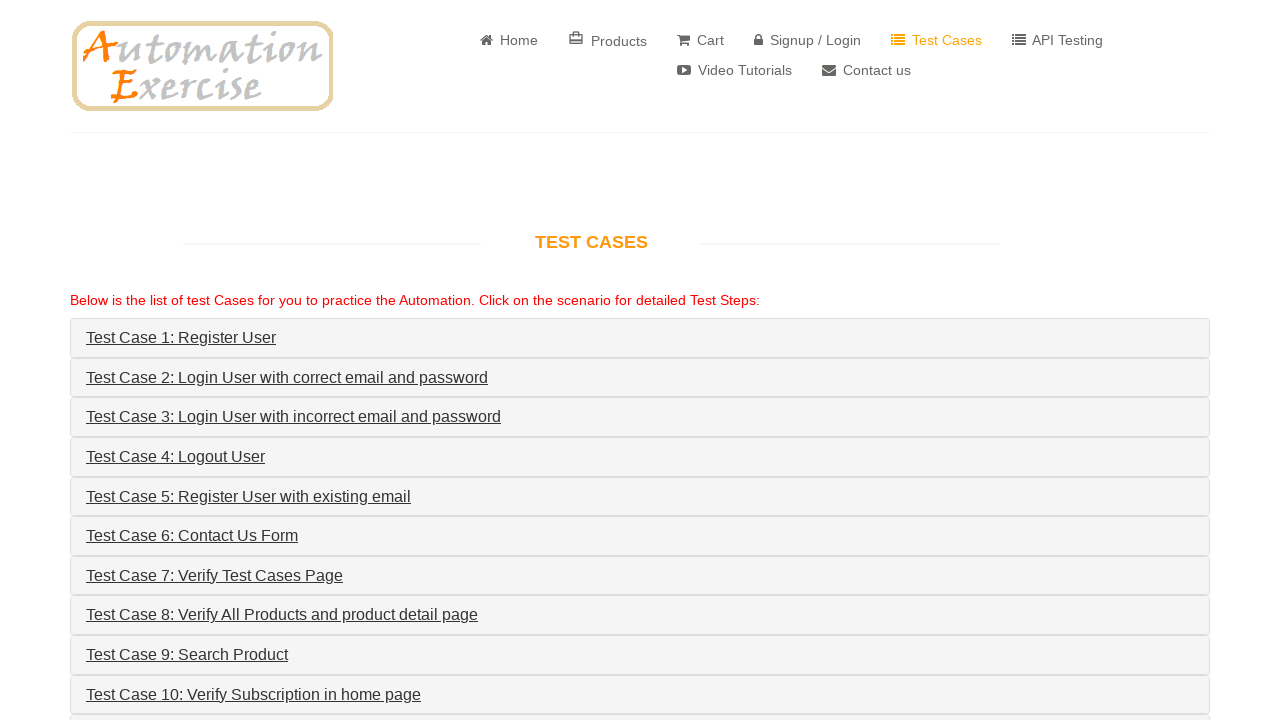

Verified redirect to test cases page - URL contains '/test_cases'
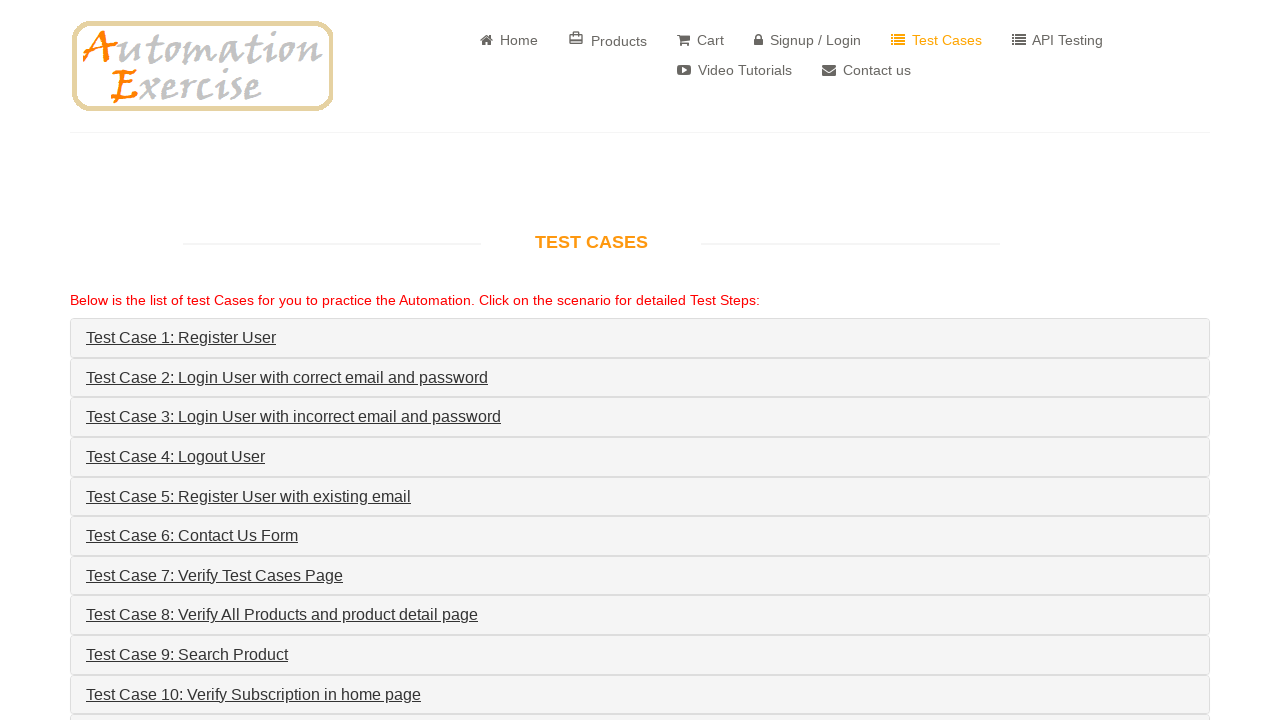

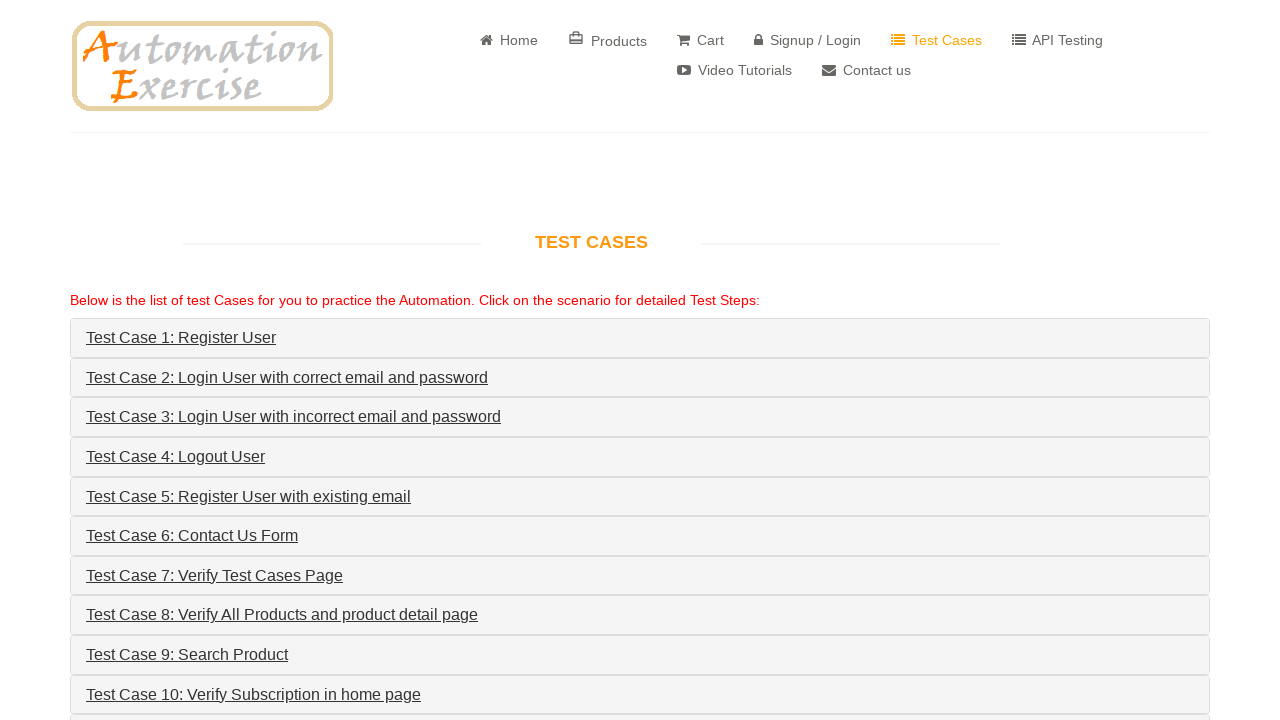